Verifies that the homepage URL loads correctly and matches the expected URL

Starting URL: https://www.webstaurantstore.com/

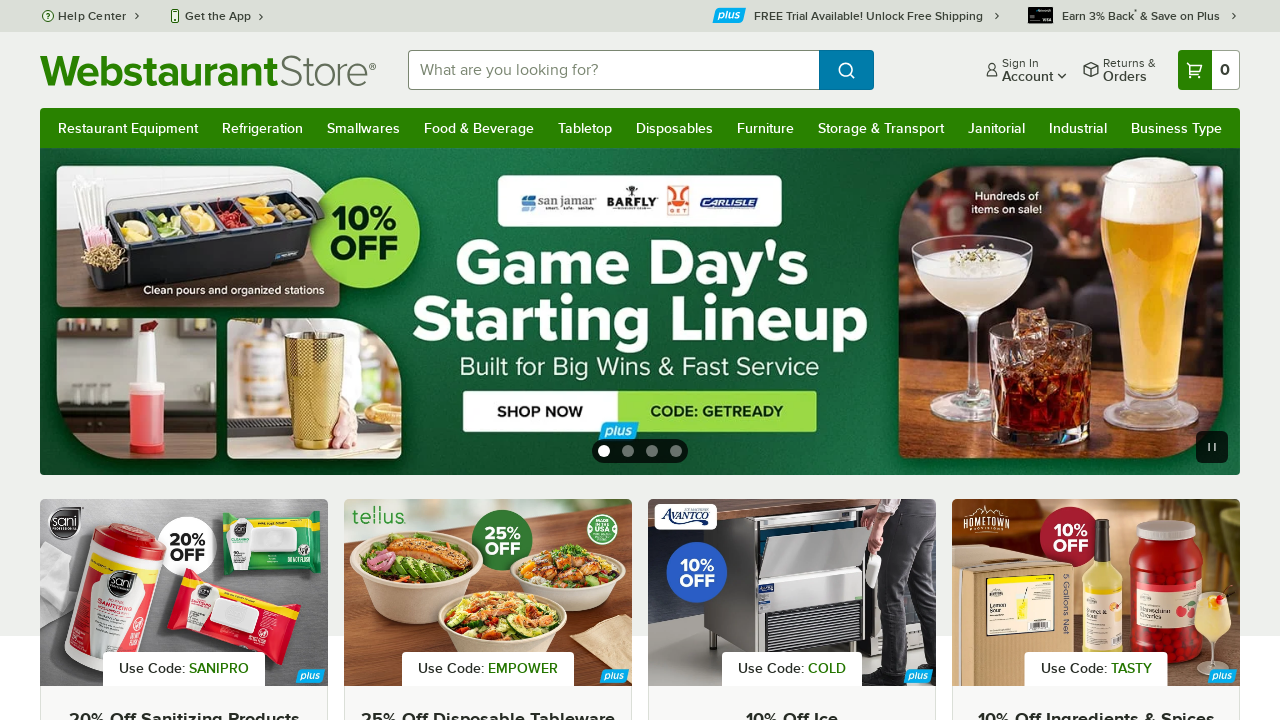

Navigated to WebstaurantStore homepage
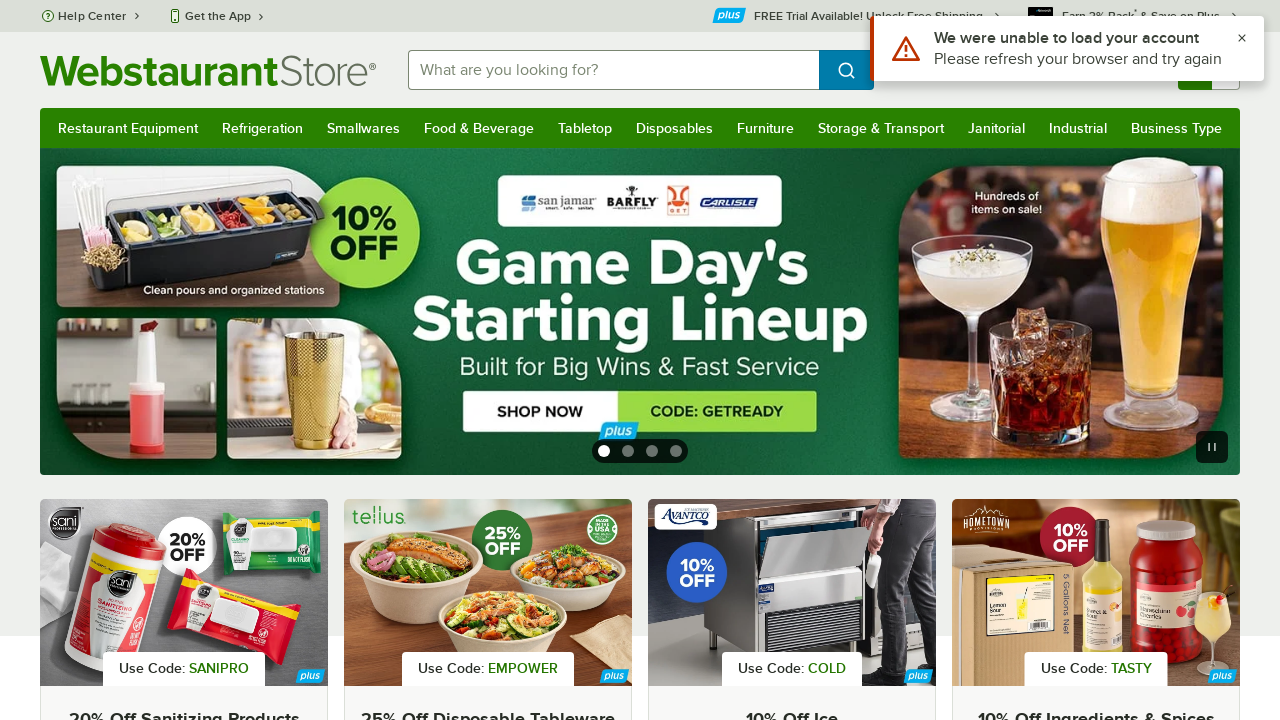

Verified that homepage URL matches expected URL
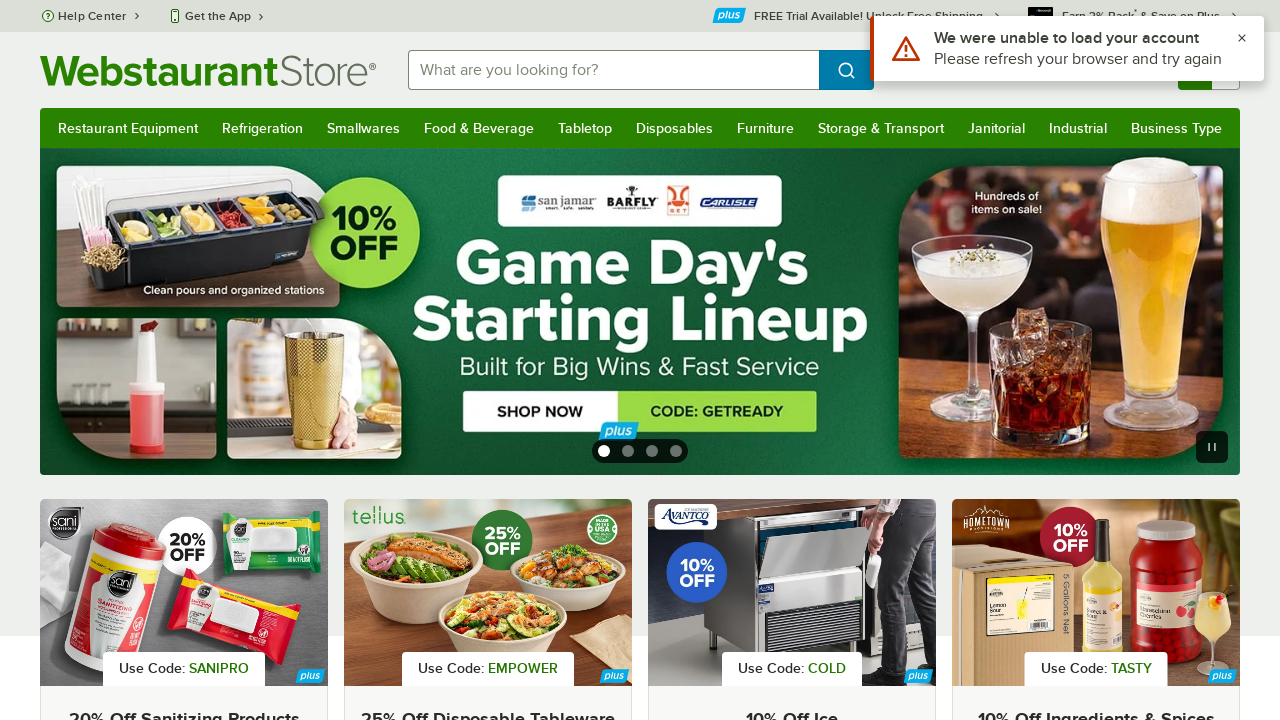

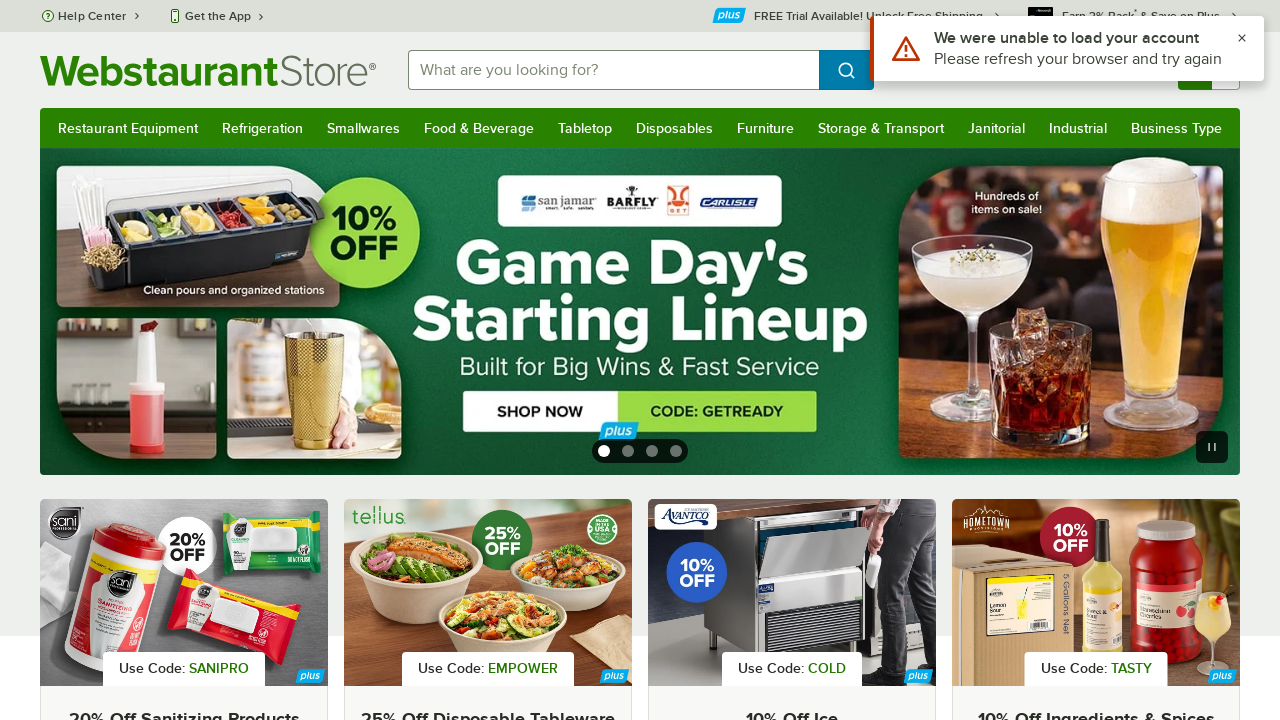